Tests registration form validation when Password is less than 5 characters, expecting error alert

Starting URL: http://automationbykrishna.com/#

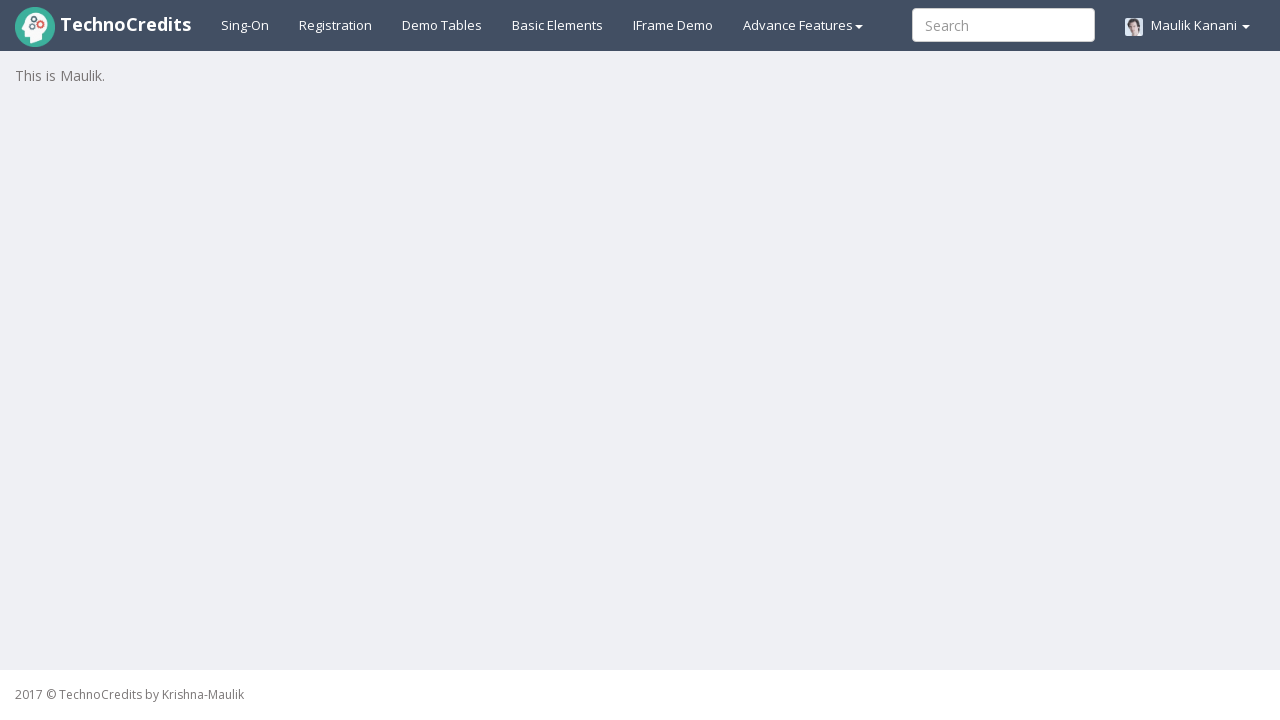

Clicked on registration link at (336, 25) on a#registration2
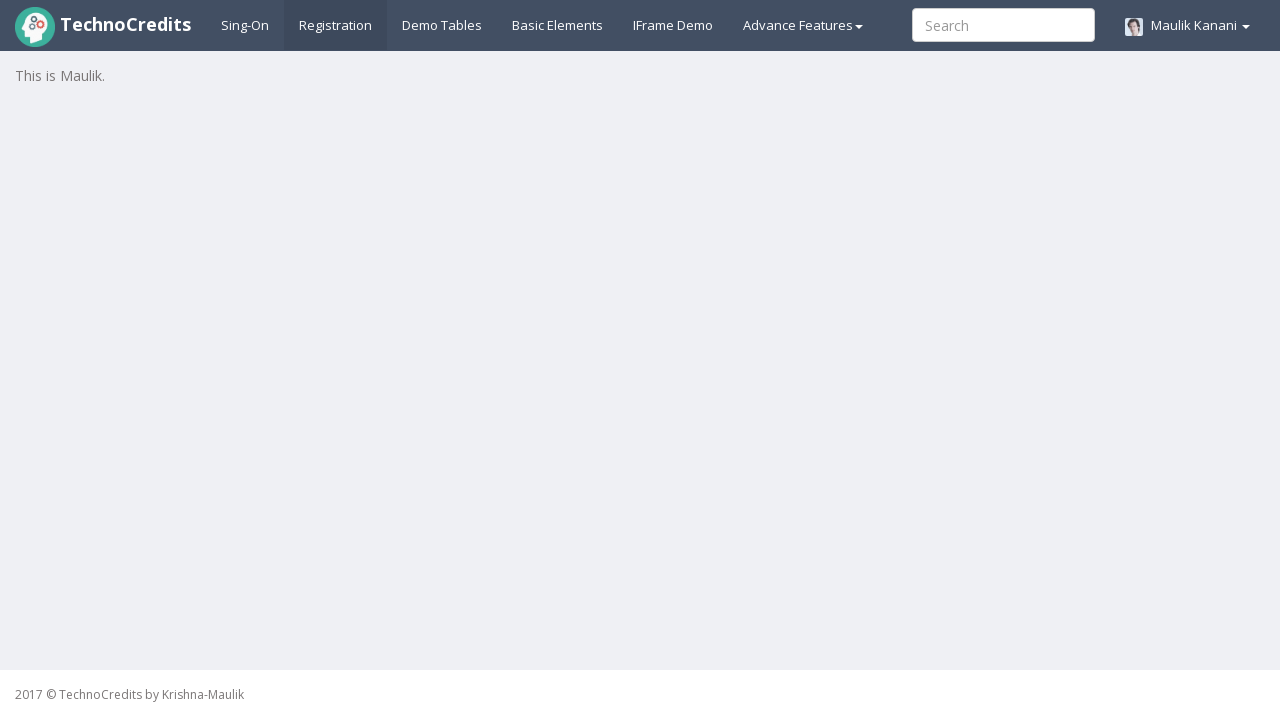

Filled Full Name field with 'Amanda Taylor' on input[placeholder='Full Name']
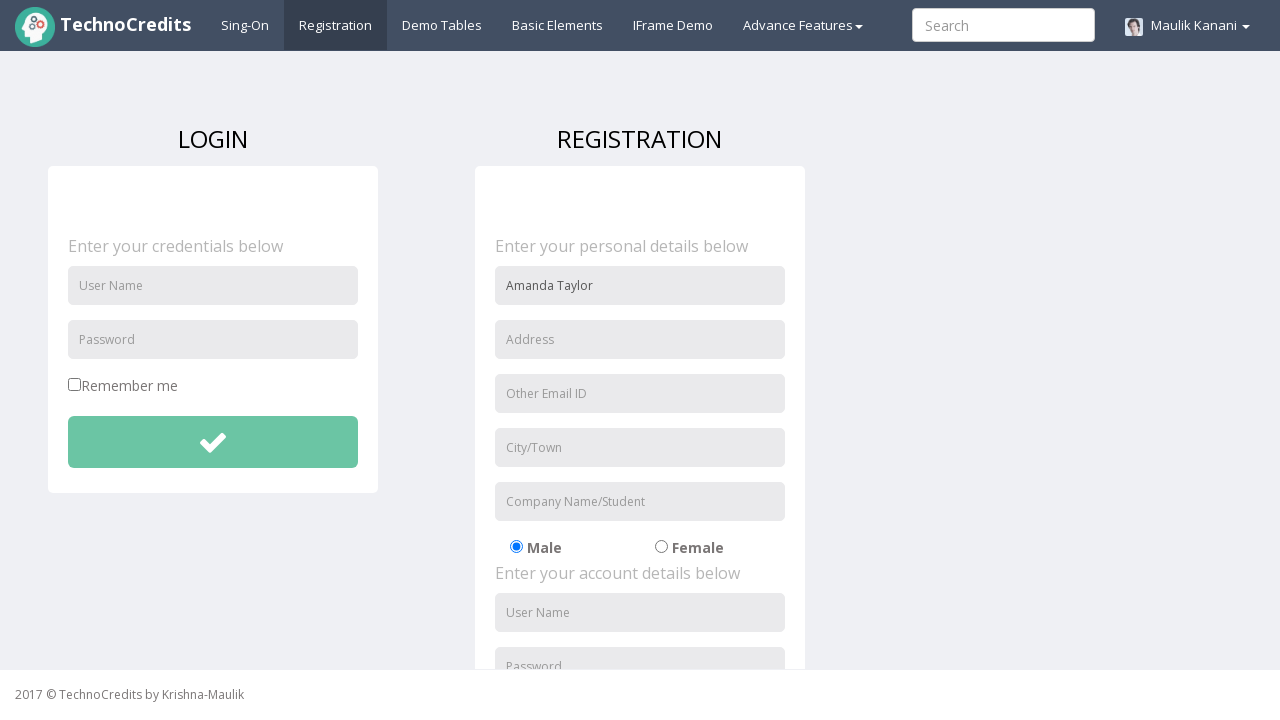

Filled Address field with '999 Poplar Way' on input[placeholder='Address']
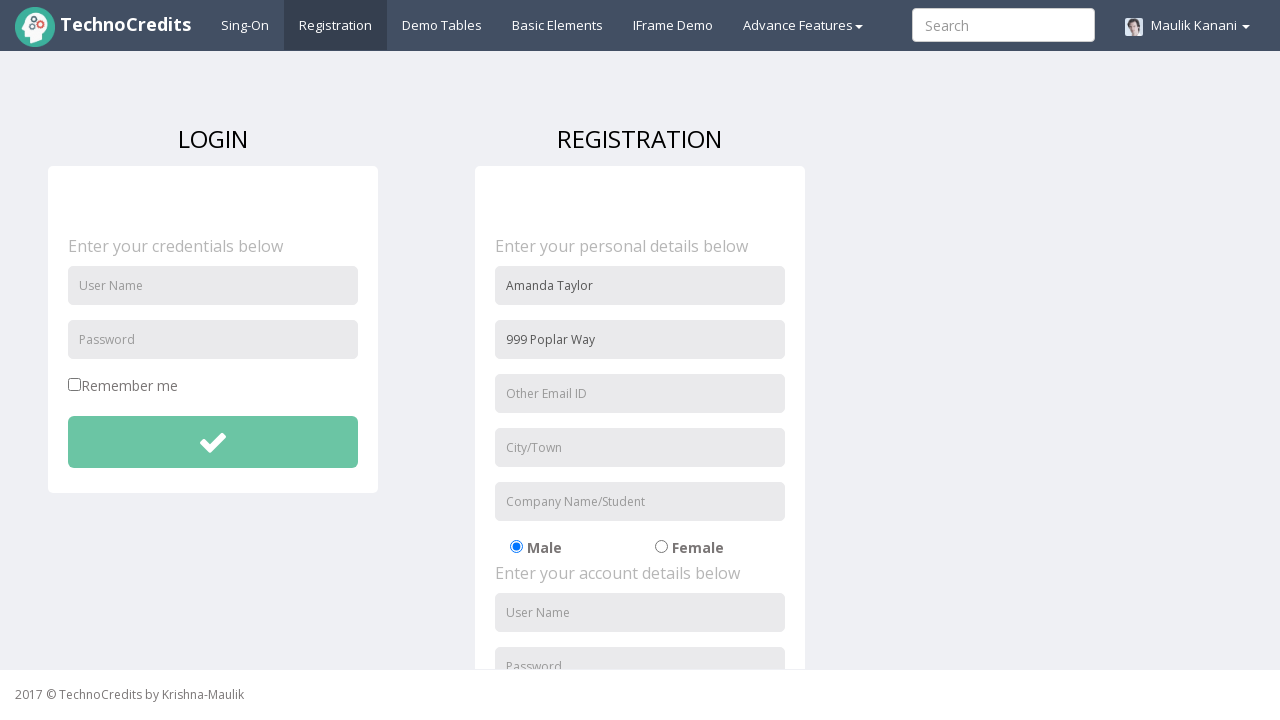

Filled Email field with 'amanda.taylor@example.com' on input[placeholder='Other Email ID']
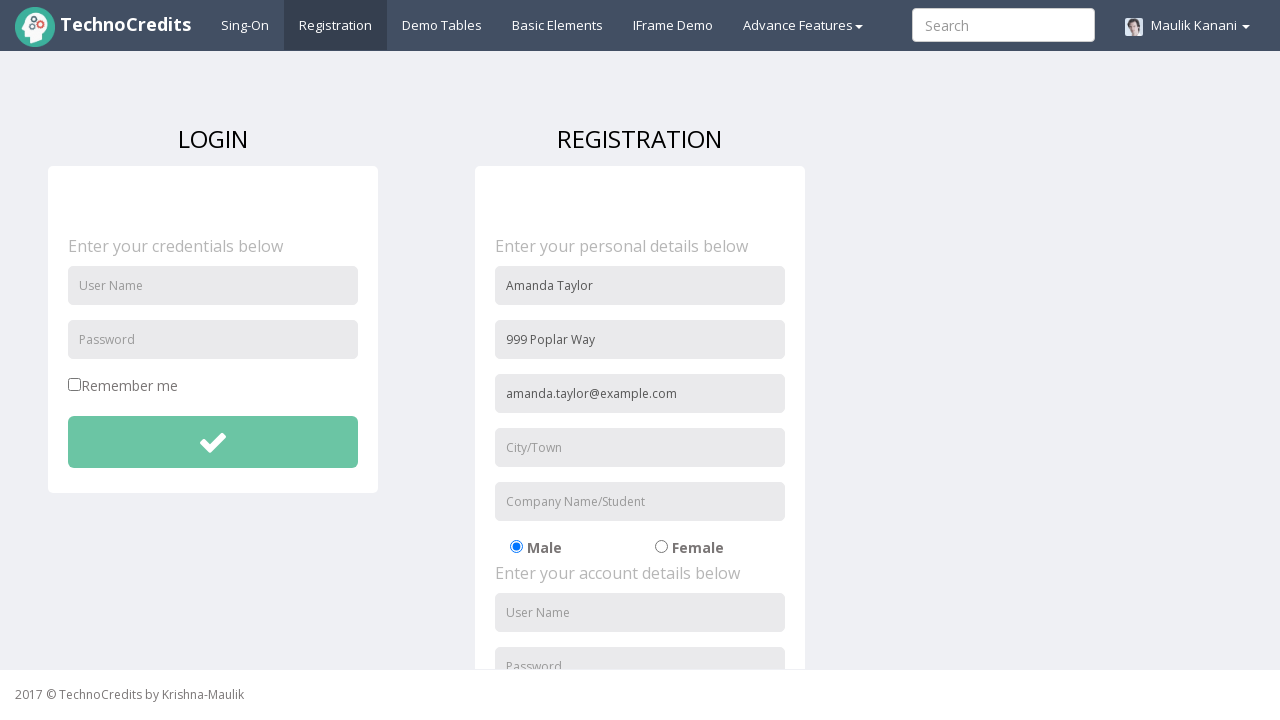

Filled City/Town field with 'Nashville' on input[placeholder='City/Town']
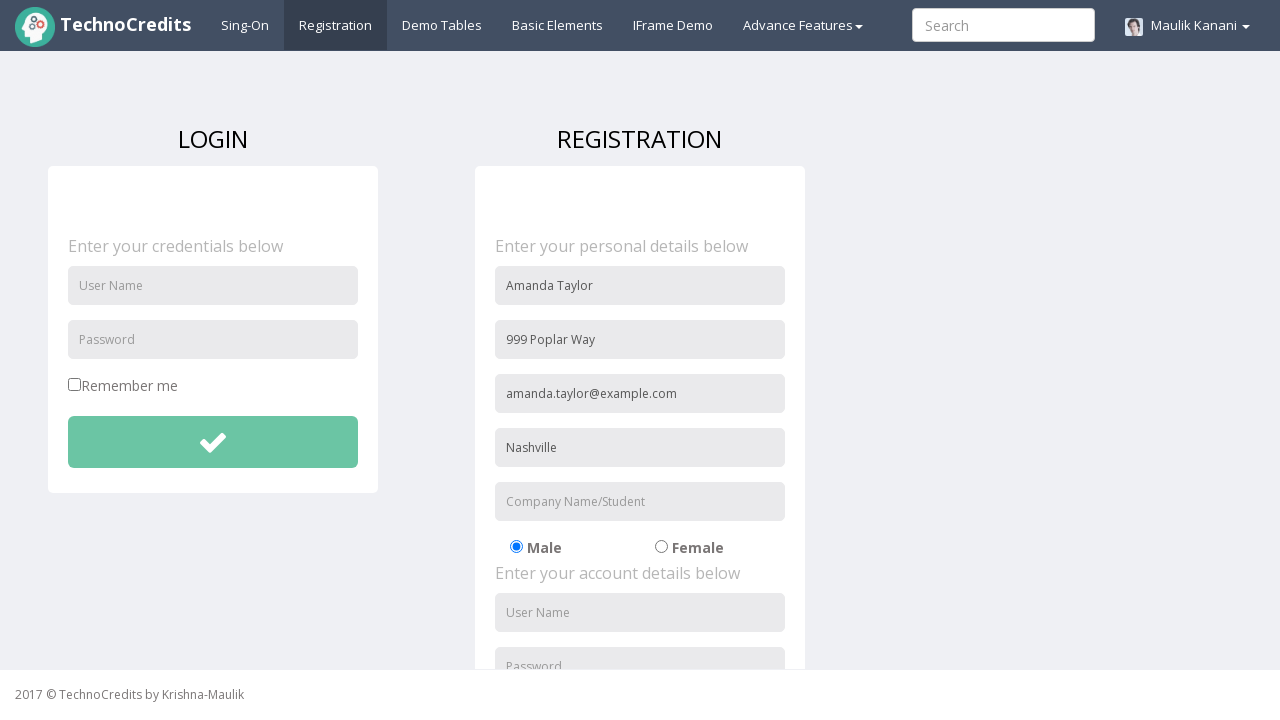

Filled Company Name field with 'NetSolutions' on input[placeholder='Company Name/Student']
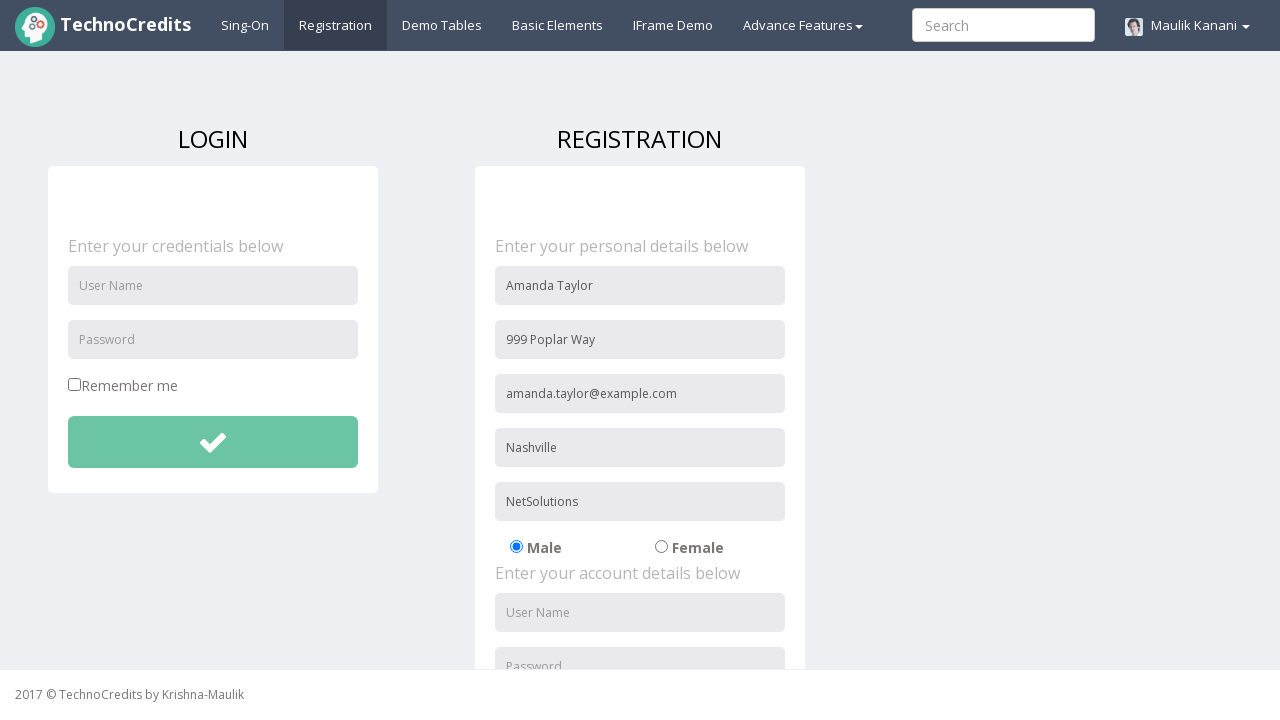

Selected radio button option at (661, 547) on label input#radio-02
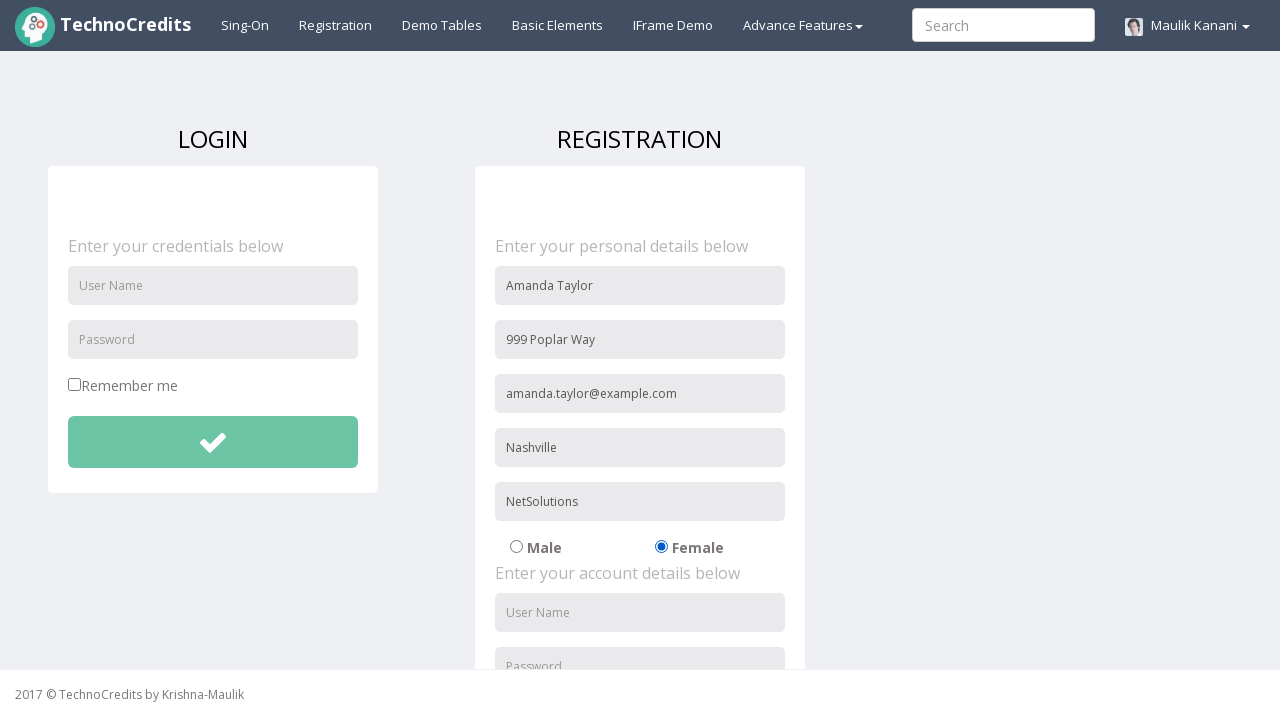

Filled Username field with 'amandataylor' on input#usernameReg
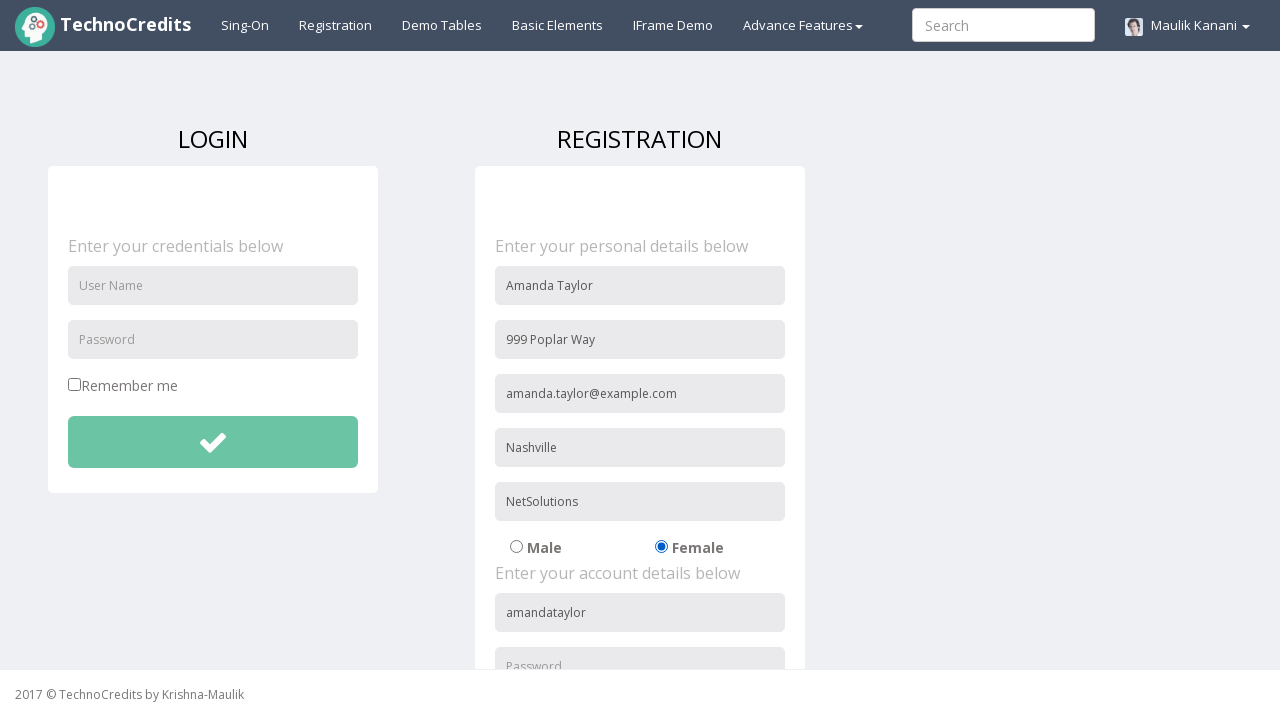

Filled Password field with 'amy1' (less than 5 characters) on input#passwordReg
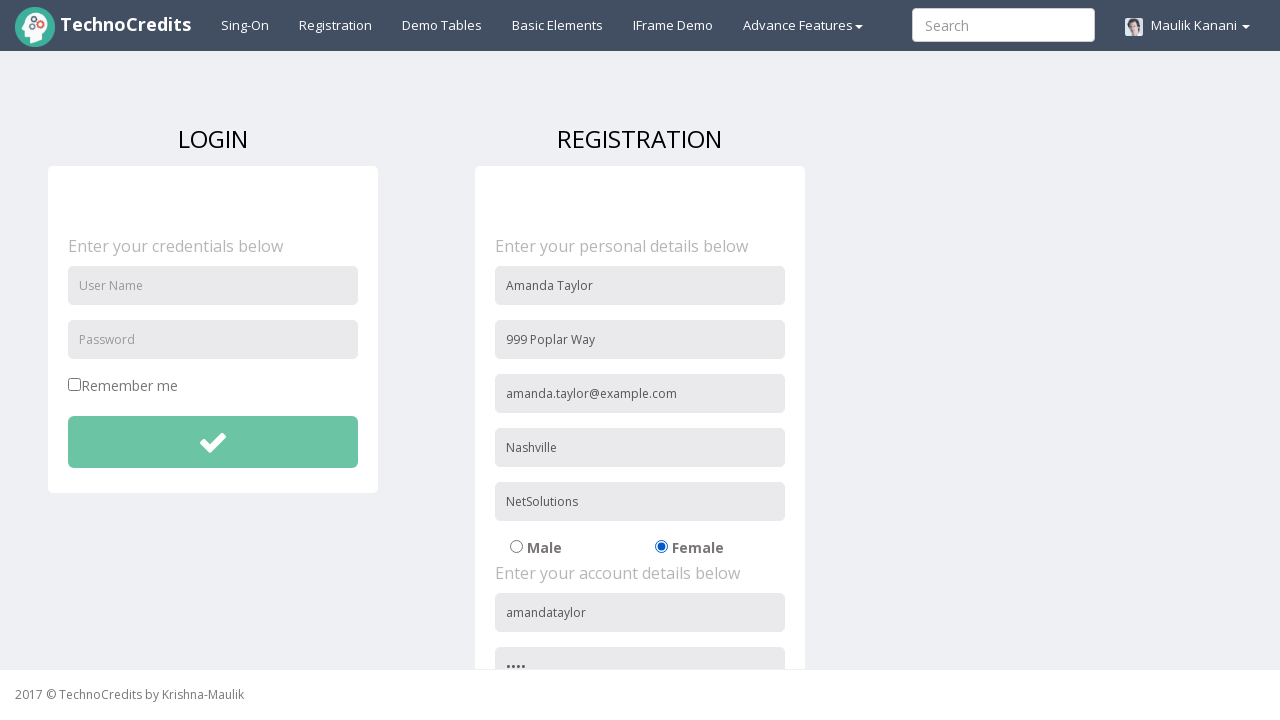

Filled Re-password field with 'amy12345' on input#repasswordReg
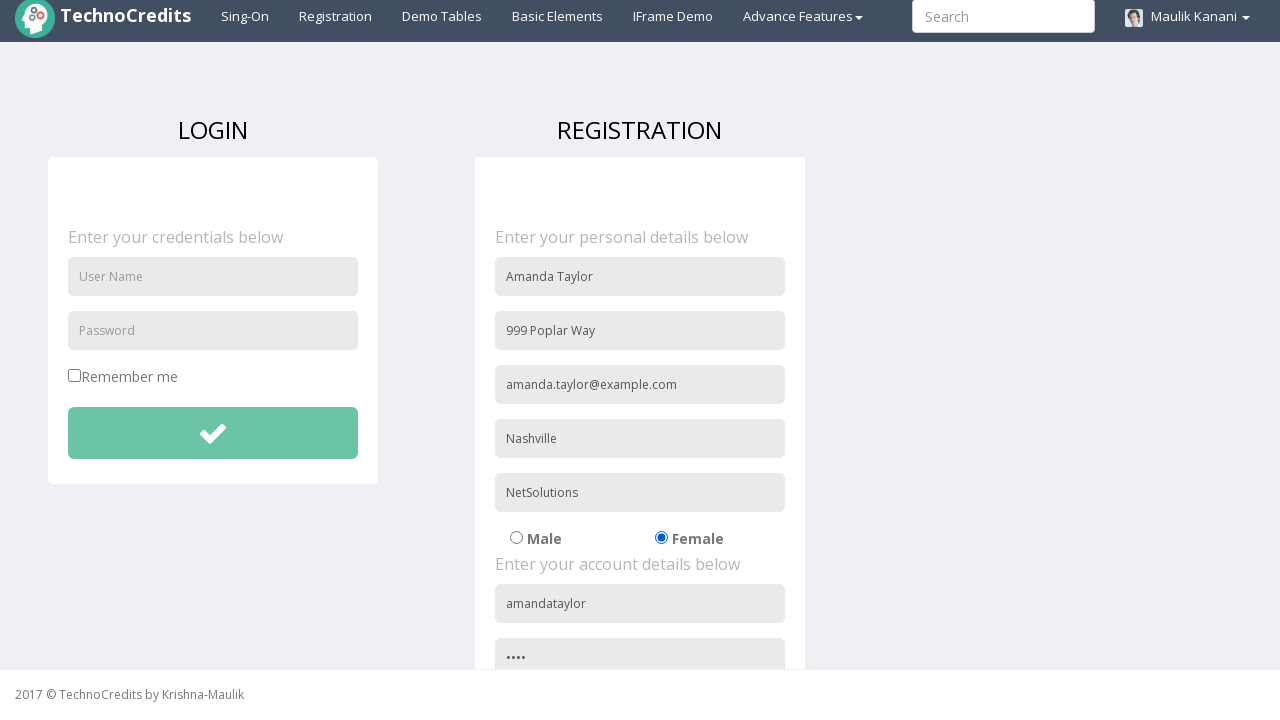

Checked signup agreement checkbox at (481, 601) on input#signupAgreement
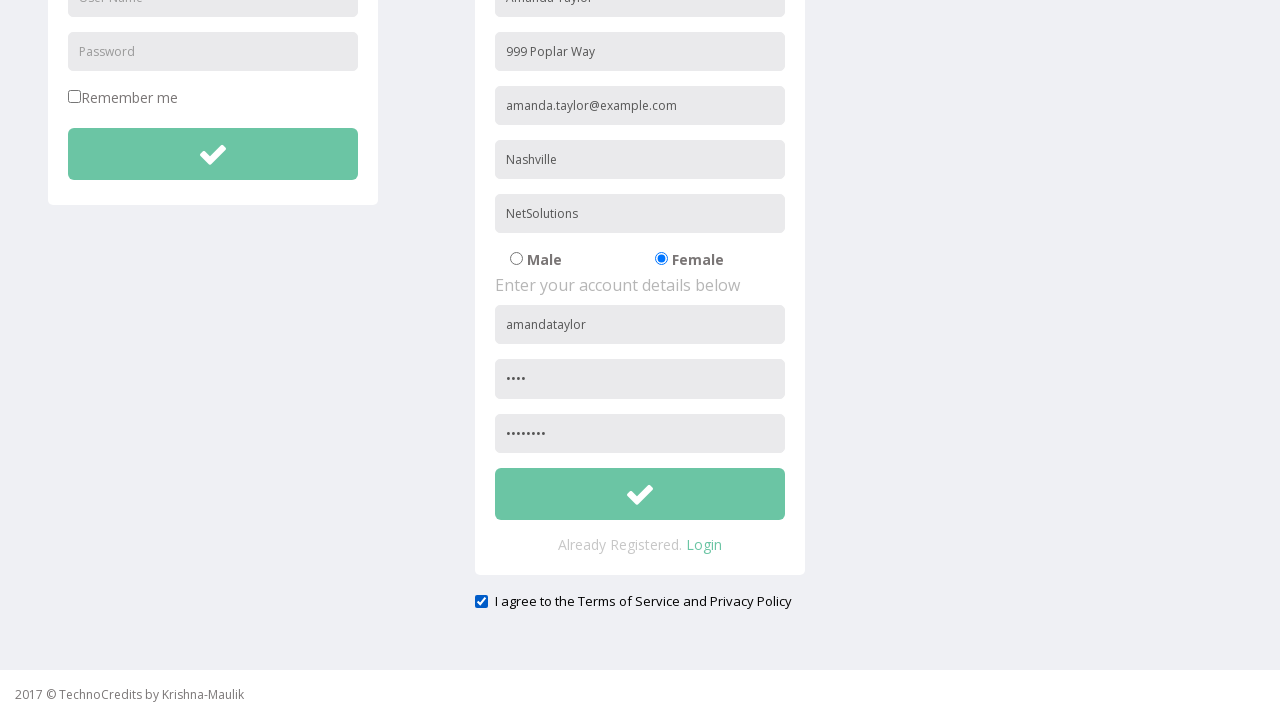

Clicked Sign Up button at (640, 494) on button#btnsubmitsignUp
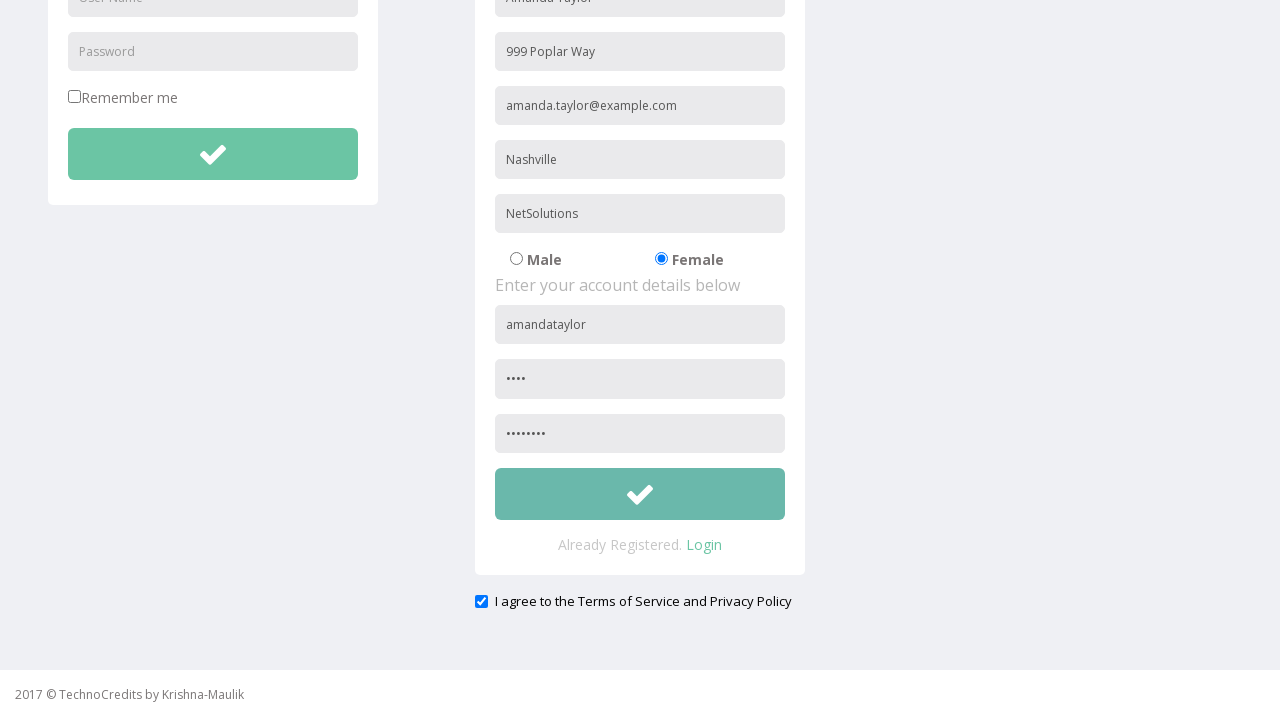

Set up alert dialog handler to accept error alert for short password validation
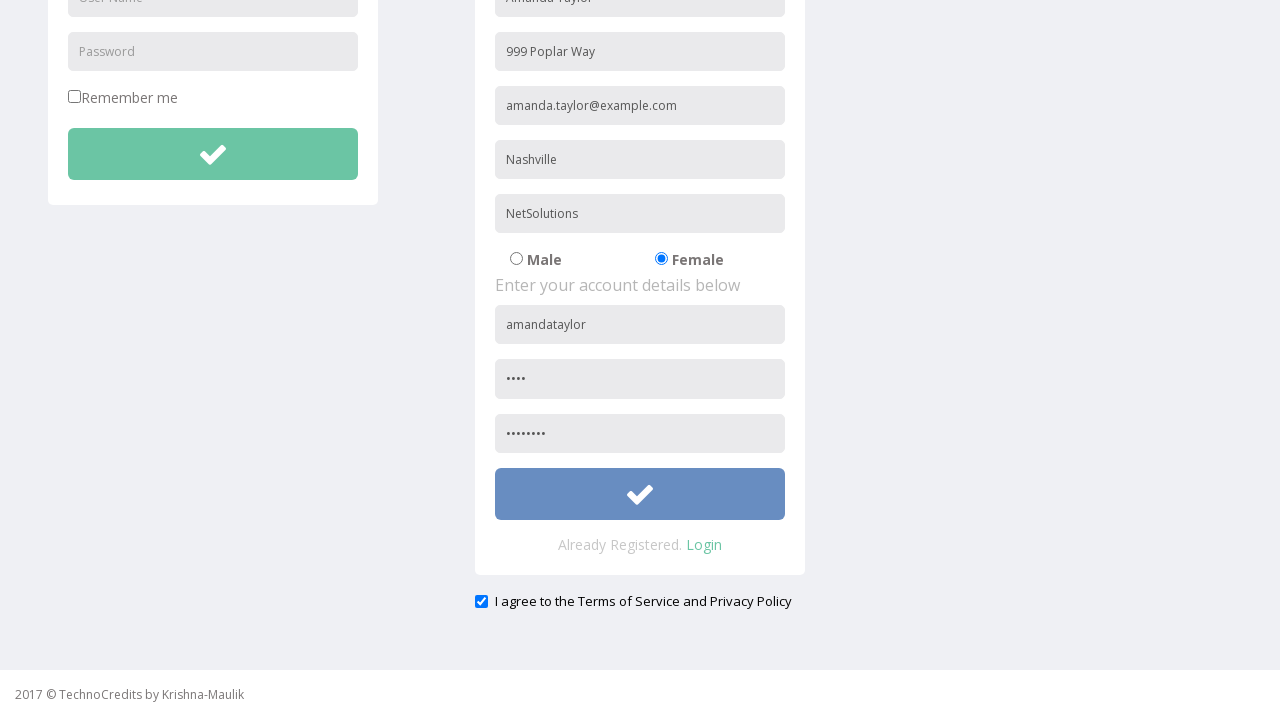

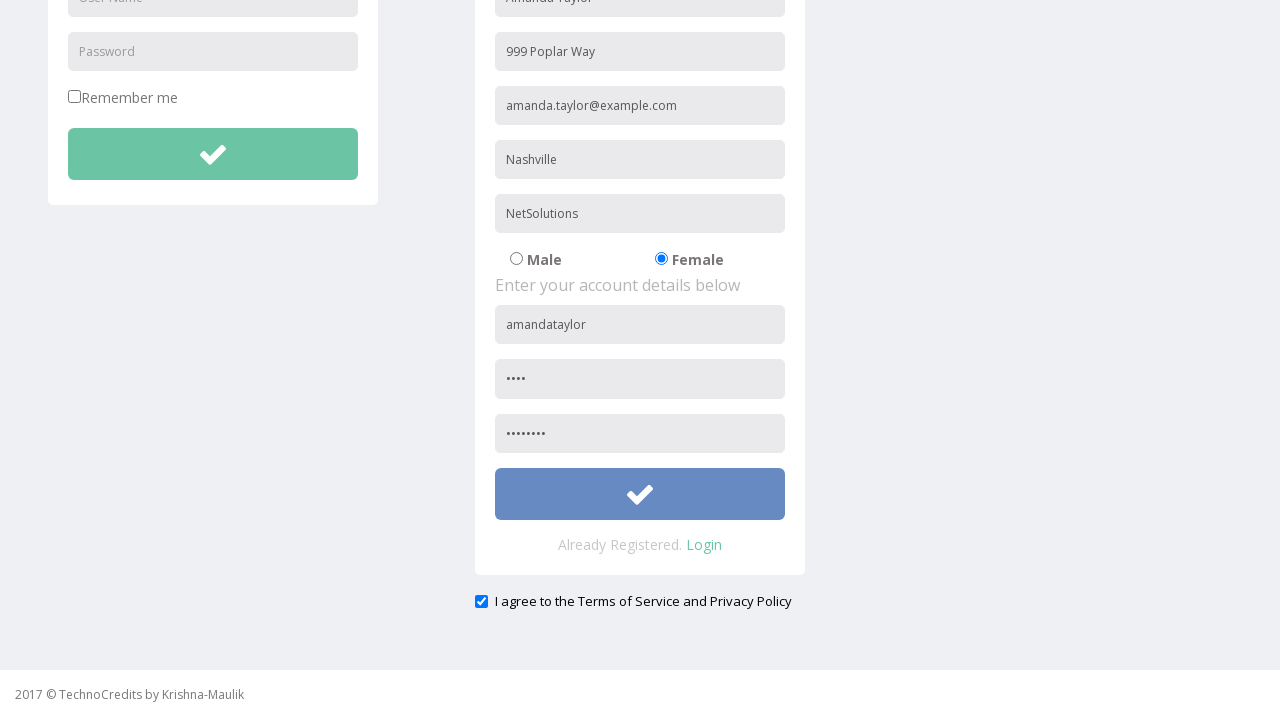